Tests opening a link in a new browser tab by clicking on the "Company" link while holding Ctrl key to open it in a new tab

Starting URL: https://www.tutorialspoint.com/about/about_careers.htm

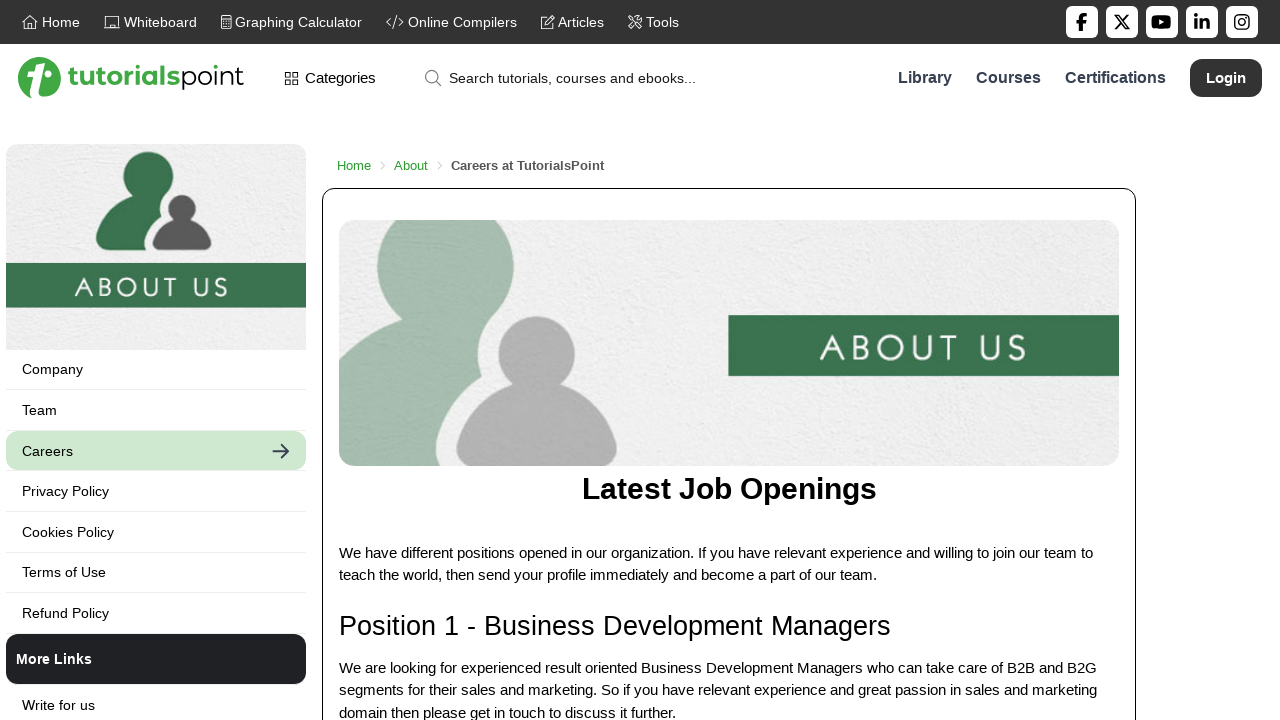

Located the 'Company' link element
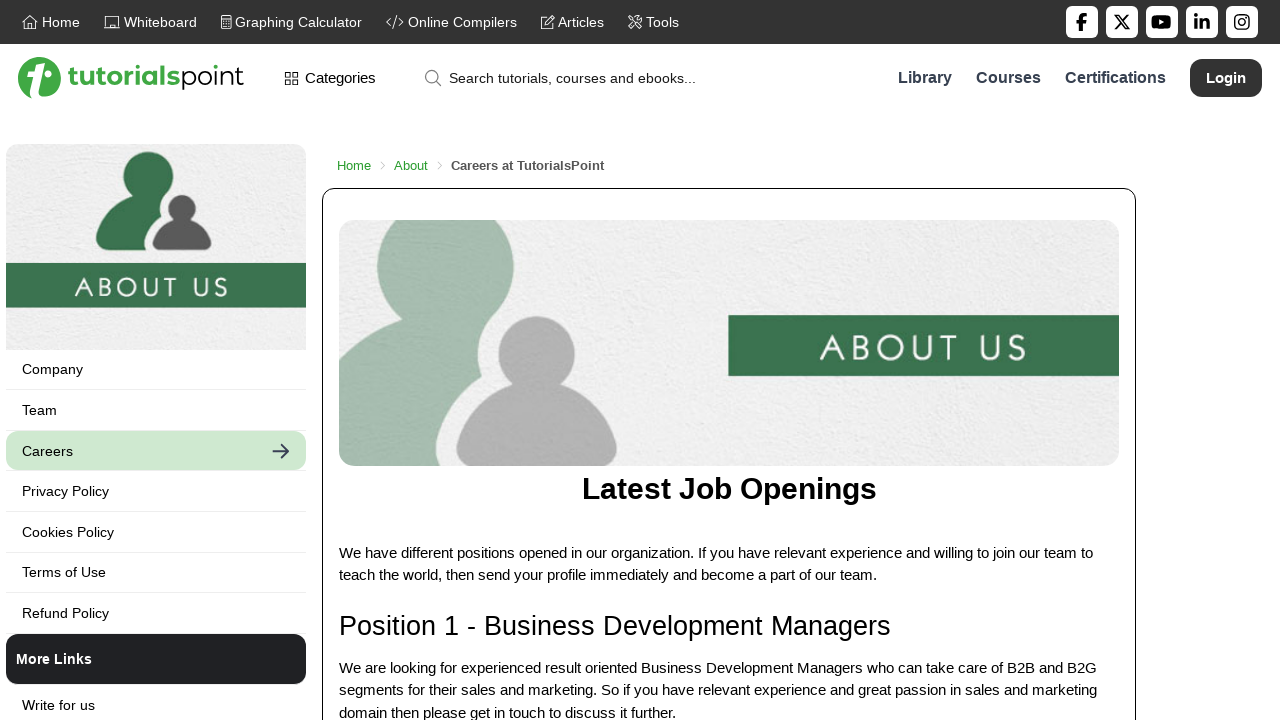

Pressed Ctrl+Enter on the 'Company' link to open it in a new tab on xpath=//*[text()='Company']
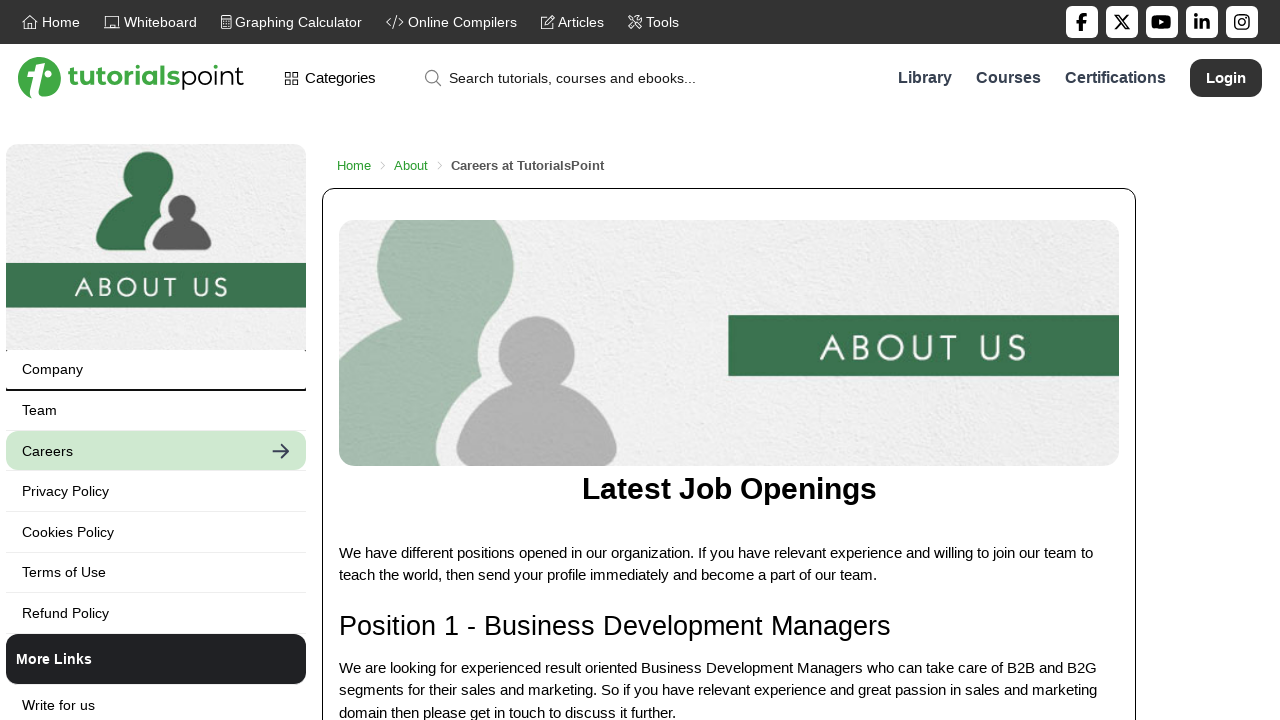

Waited 2000ms for new tab to open
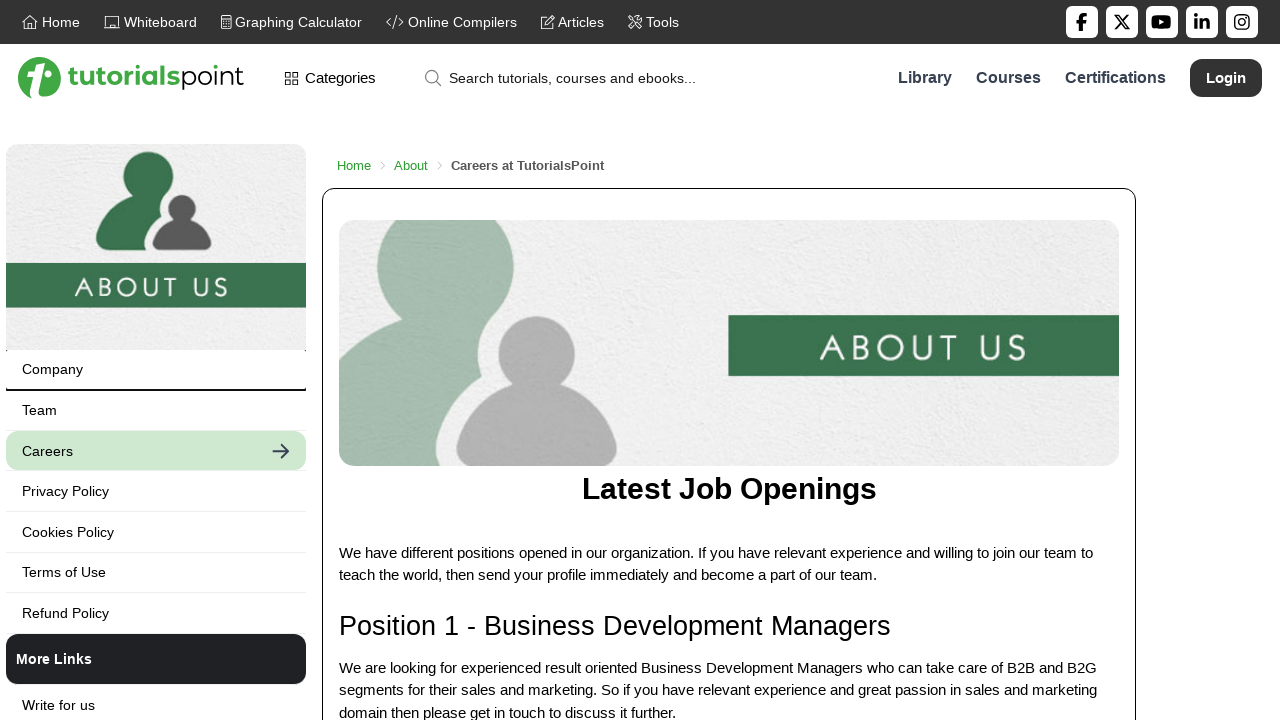

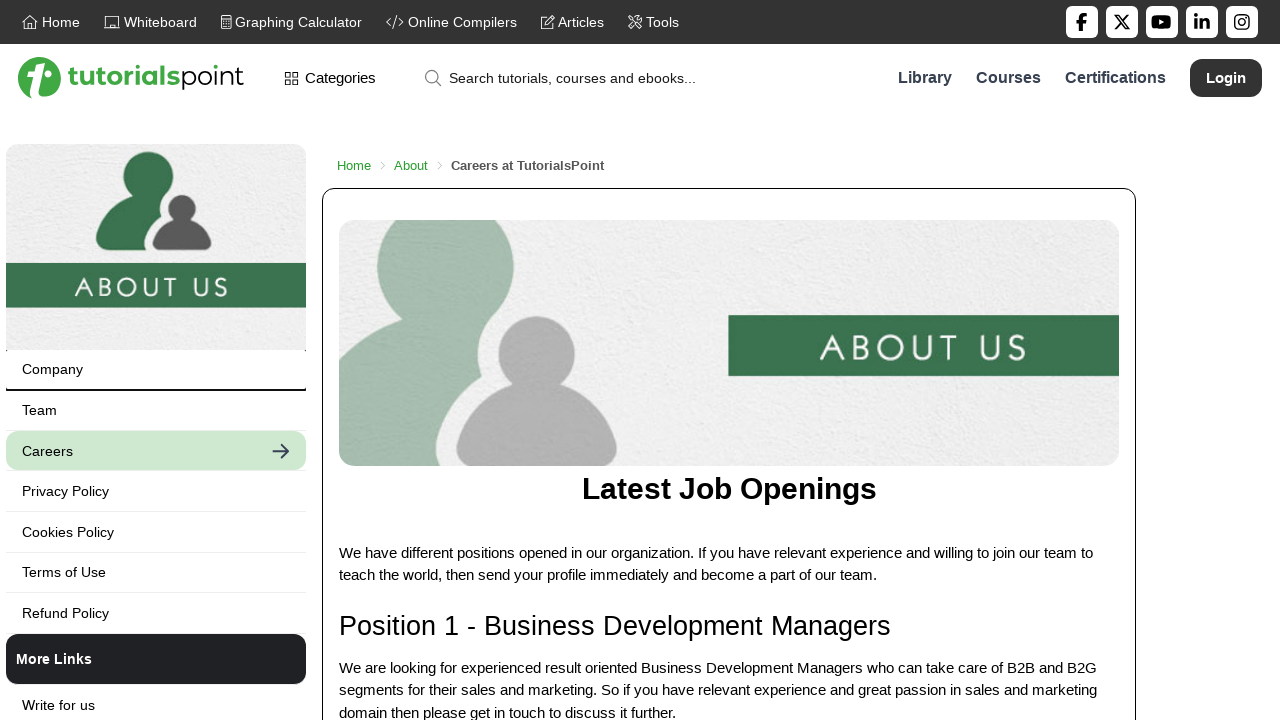